Tests checkbox functionality by checking and unchecking a checkbox element on the SeleniumBase demo page

Starting URL: https://seleniumbase.io/demo_page

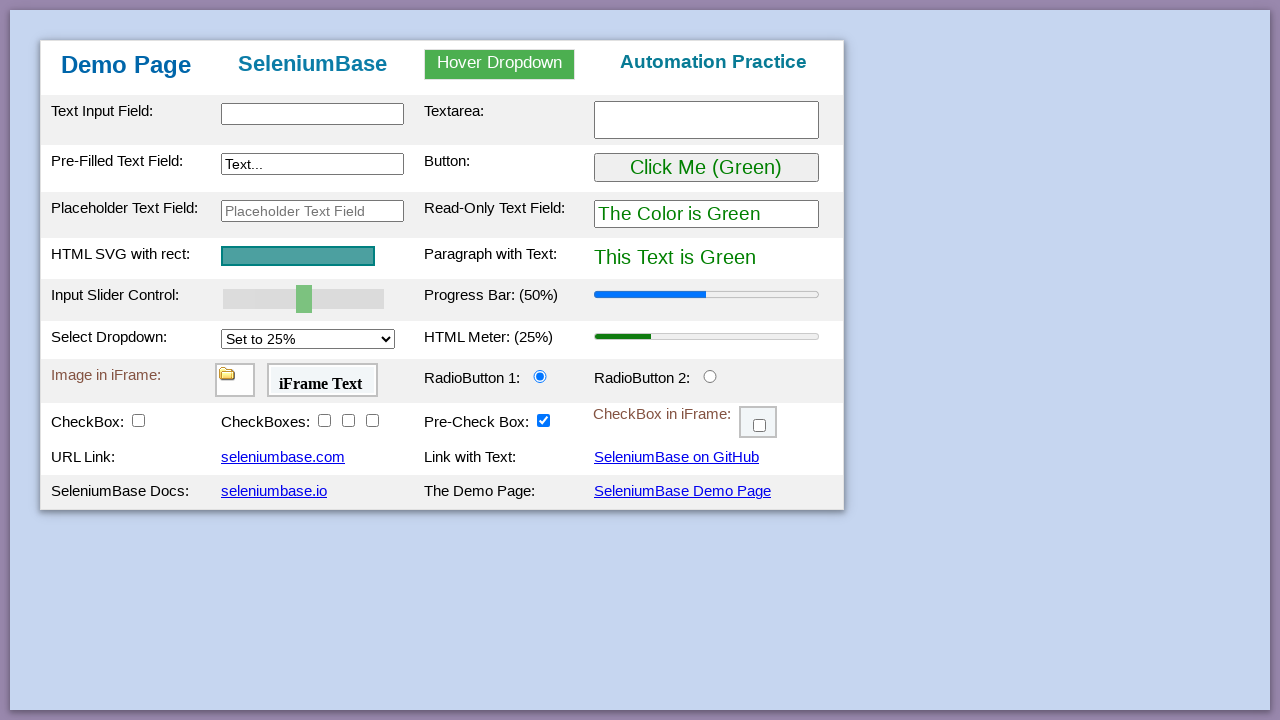

Navigated to SeleniumBase demo page
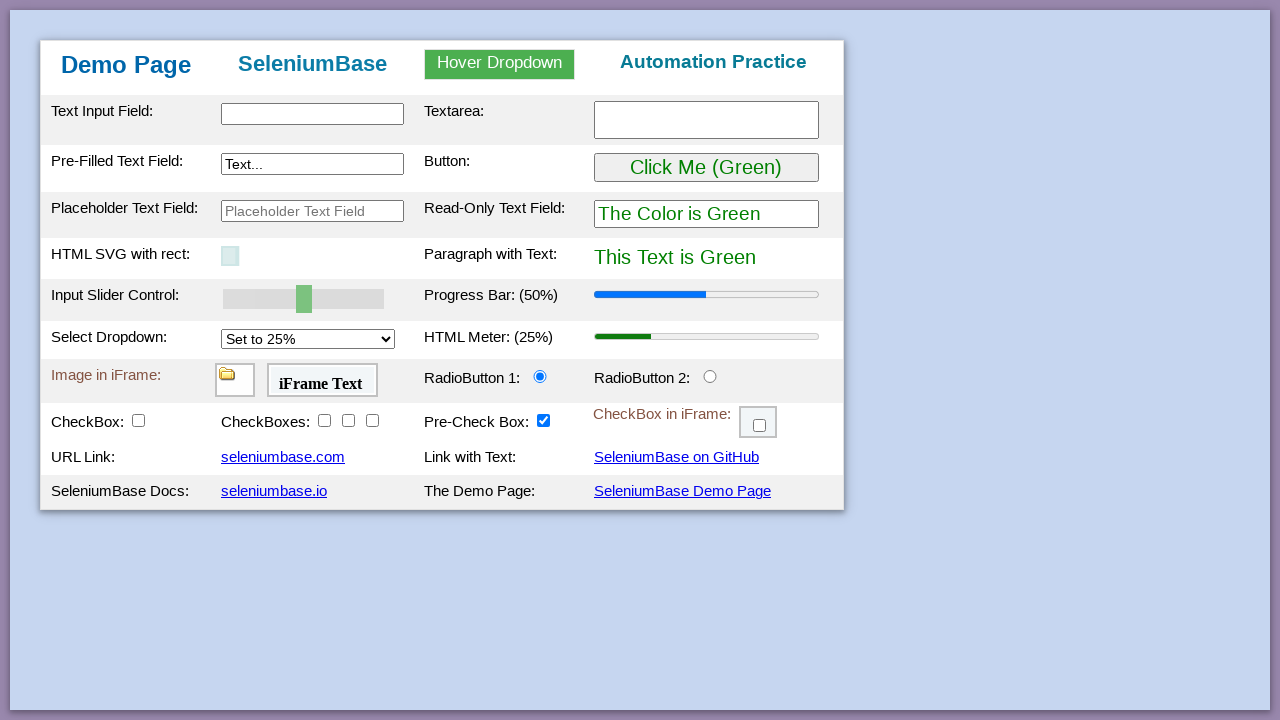

Located checkbox element with ID 'checkBox1'
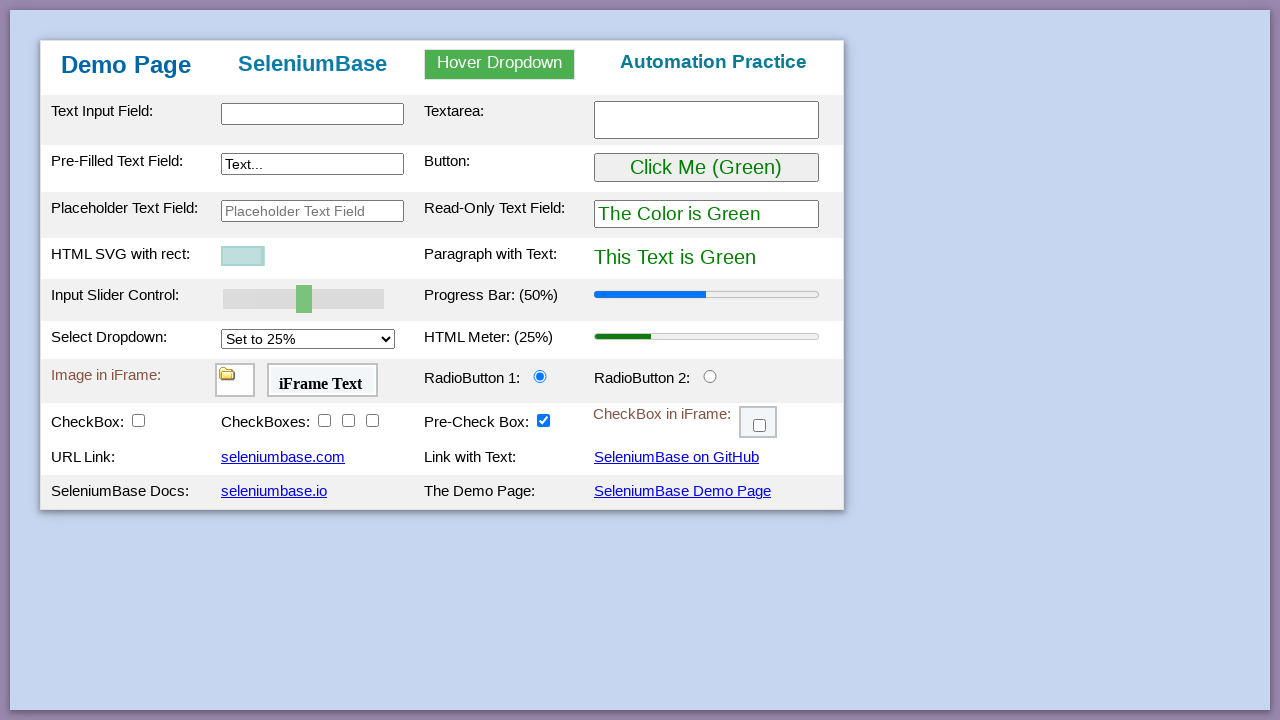

Verified checkbox is visible and enabled
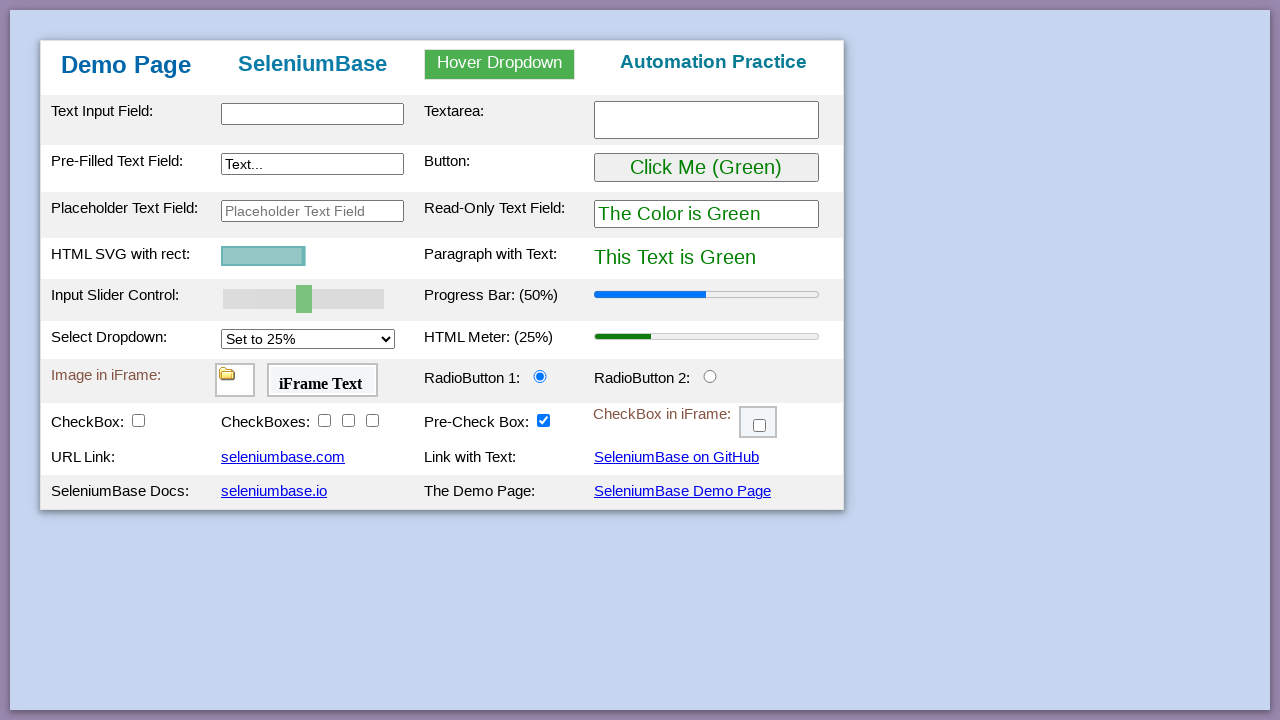

Checkbox was unchecked, clicked to check it at (138, 420) on input#checkBox1
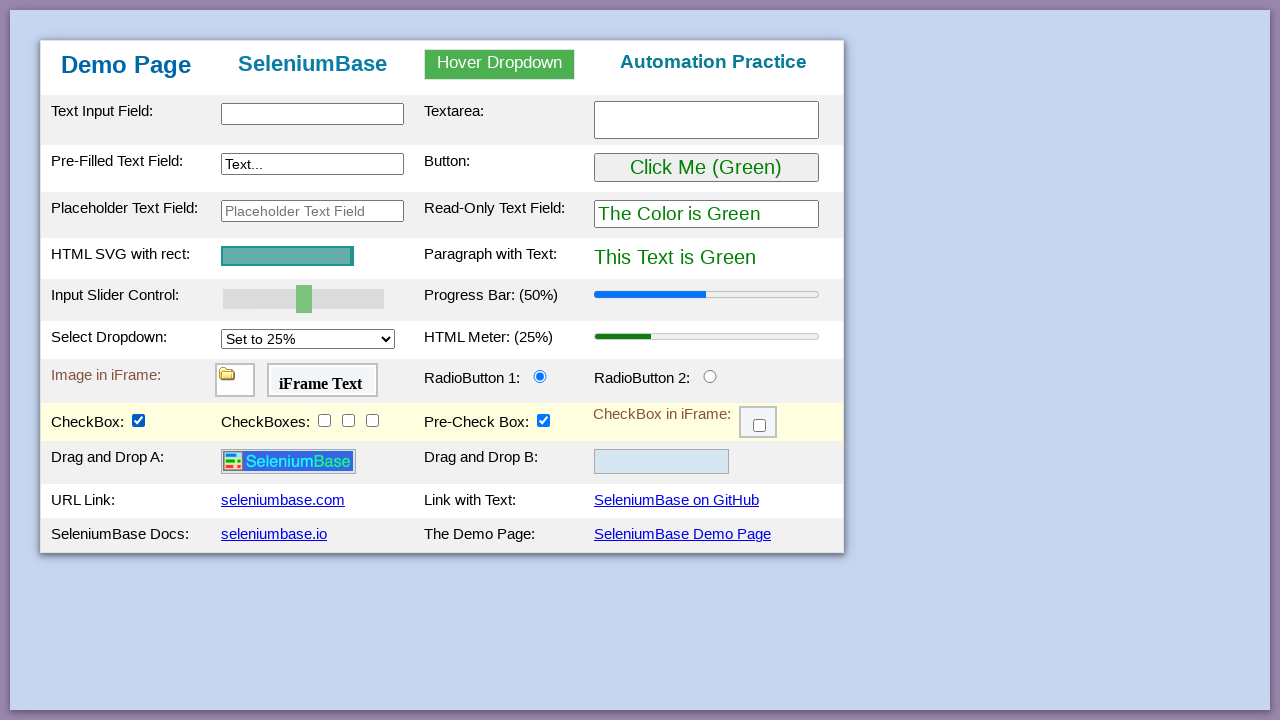

Clicked checkbox to uncheck it at (138, 420) on input#checkBox1
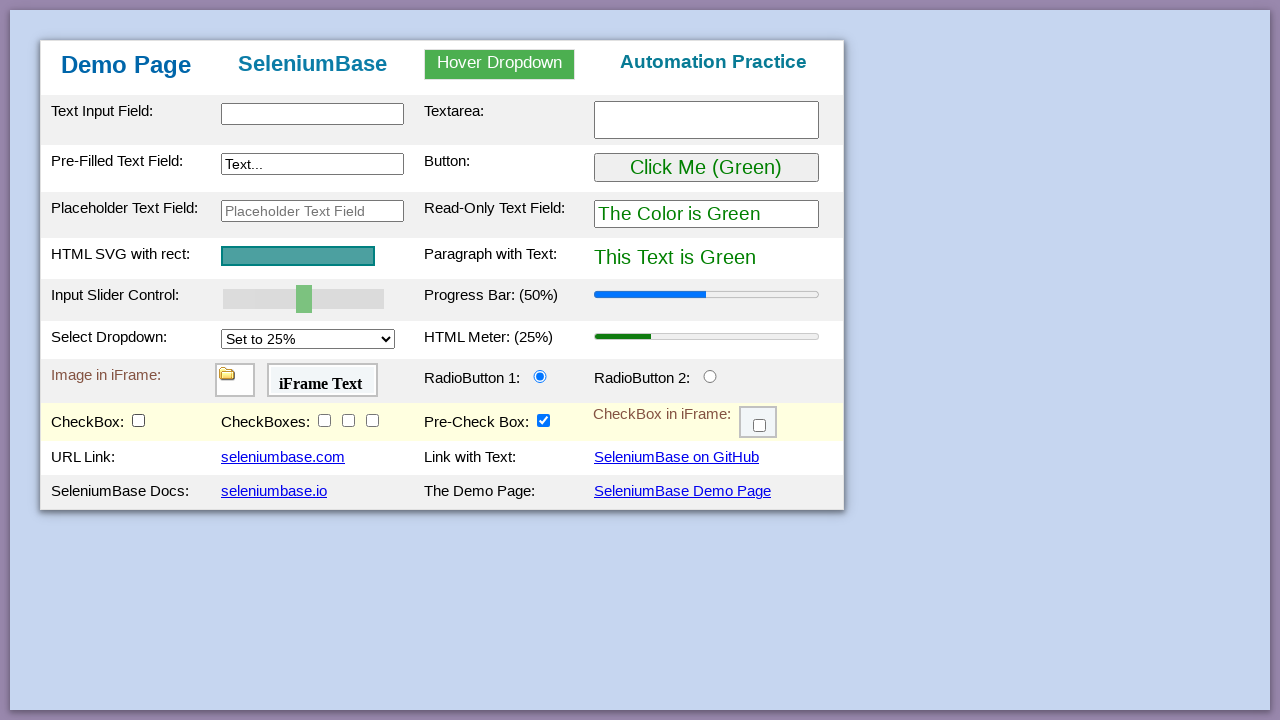

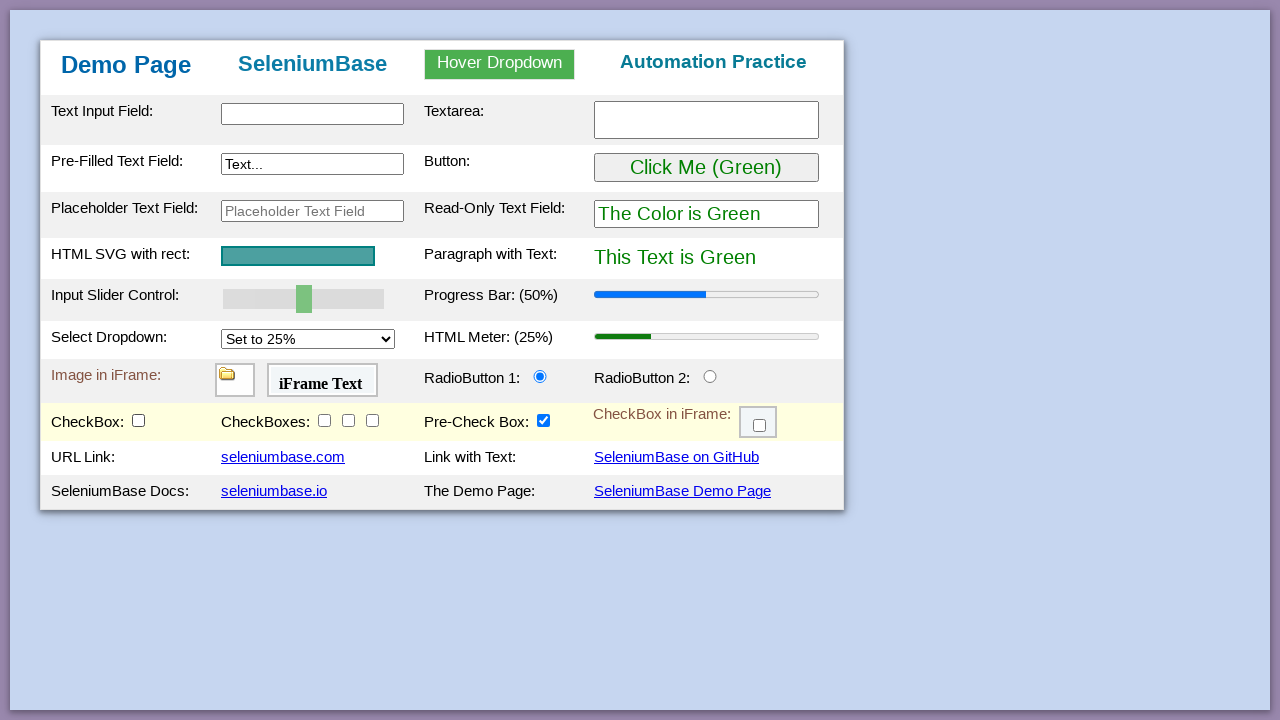